Tests the clear all functionality by selecting multiple ingredients and then clearing them all at once

Starting URL: https://dmwyatt.github.io/web-tools/subway-nutrition/

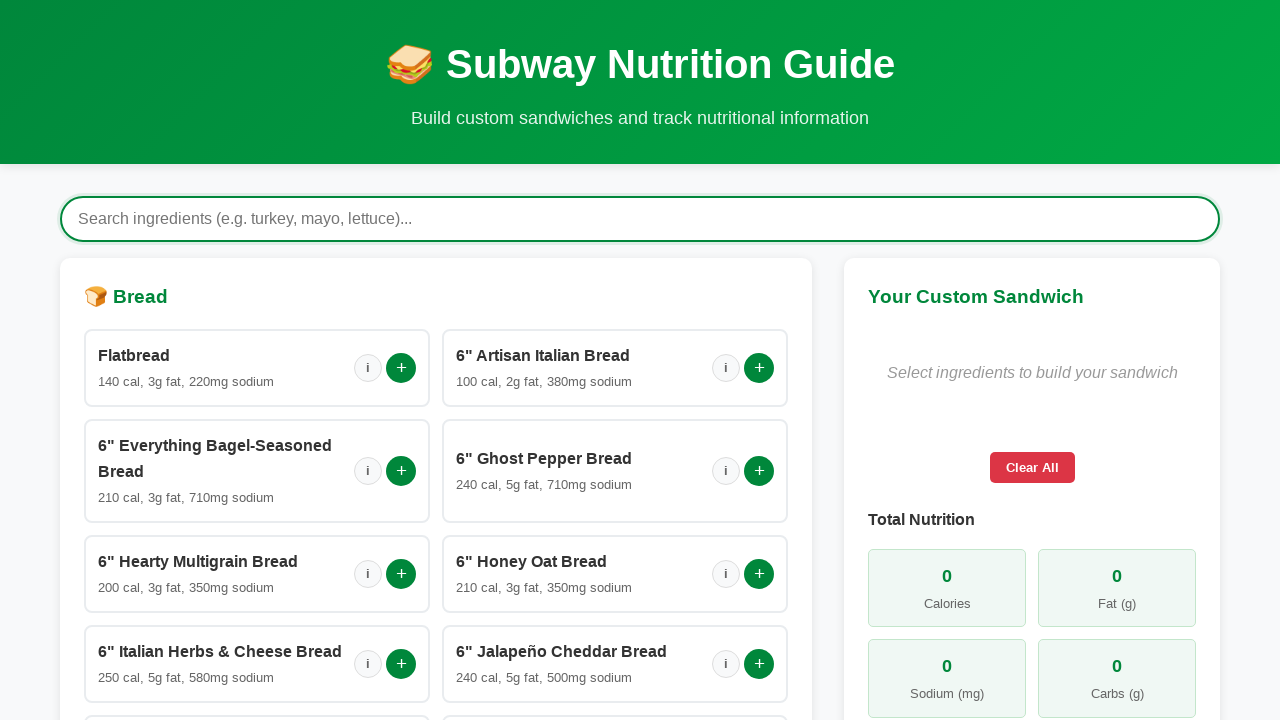

Loading spinner disappeared
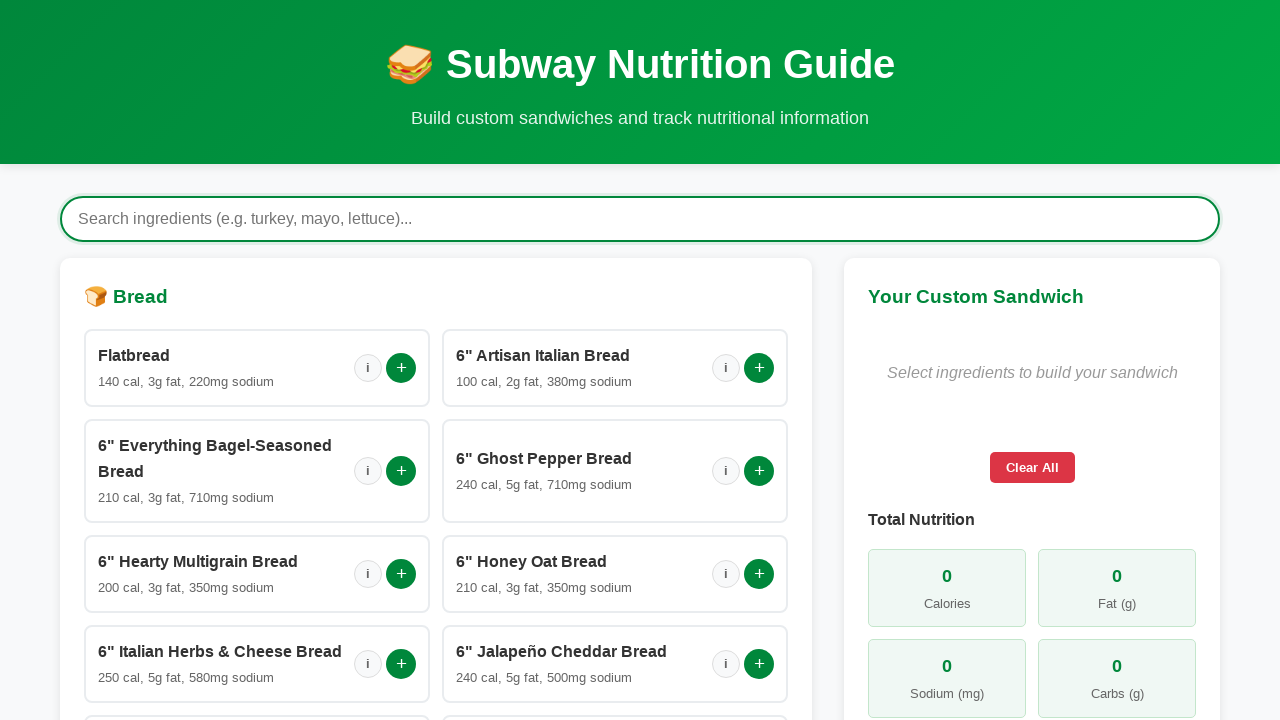

Build section became visible
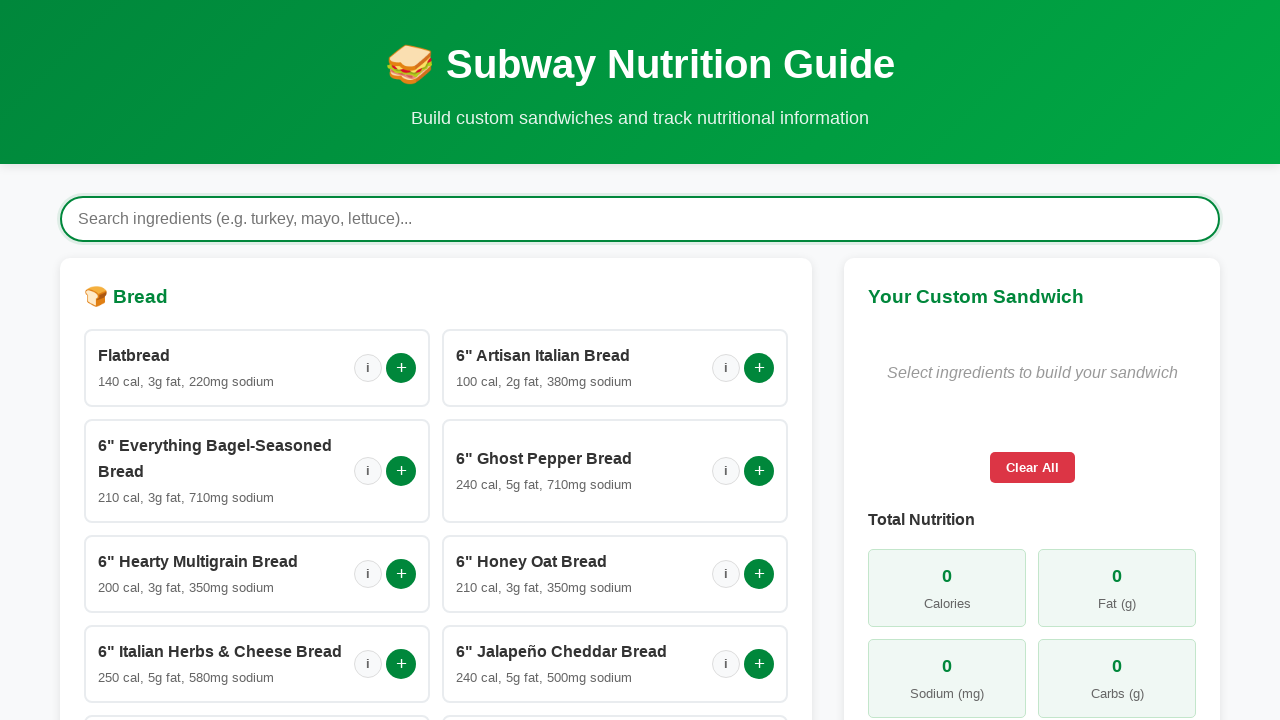

Clicked add button for first bread option at (401, 368) on #breadOptions .add-btn >> nth=0
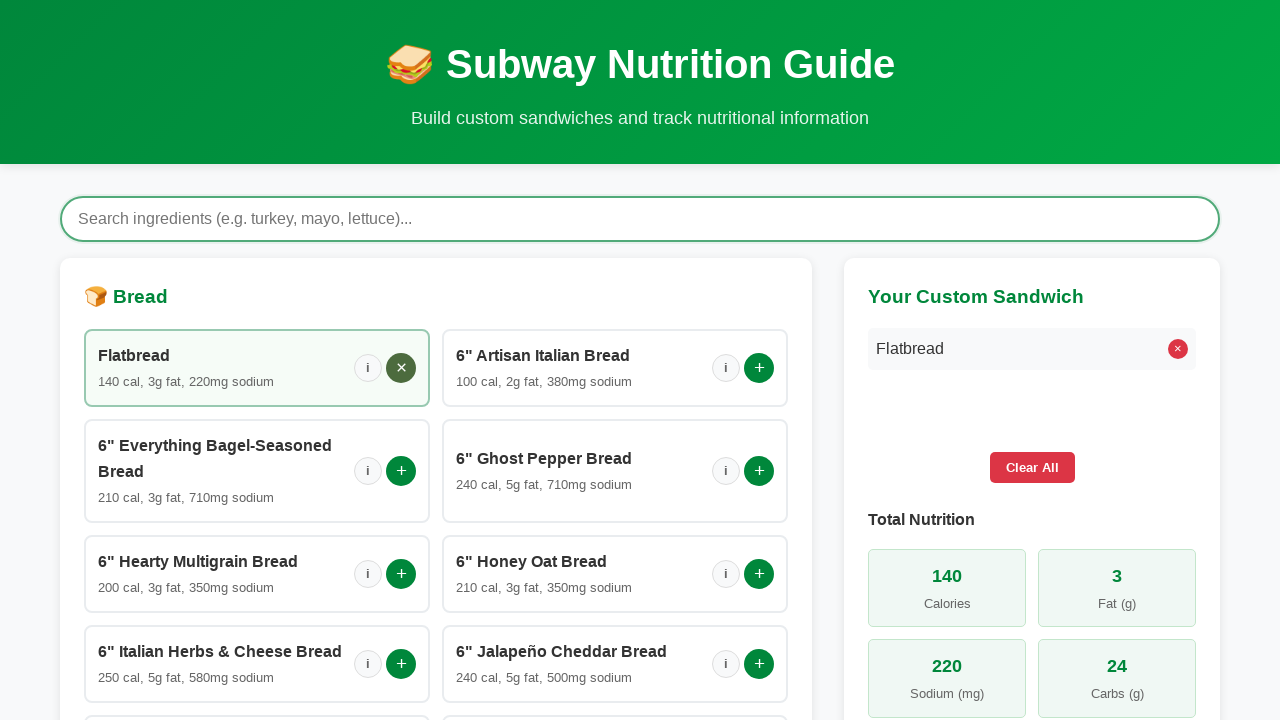

Clicked add button for first protein option at (401, 360) on #proteinOptions .add-btn >> nth=0
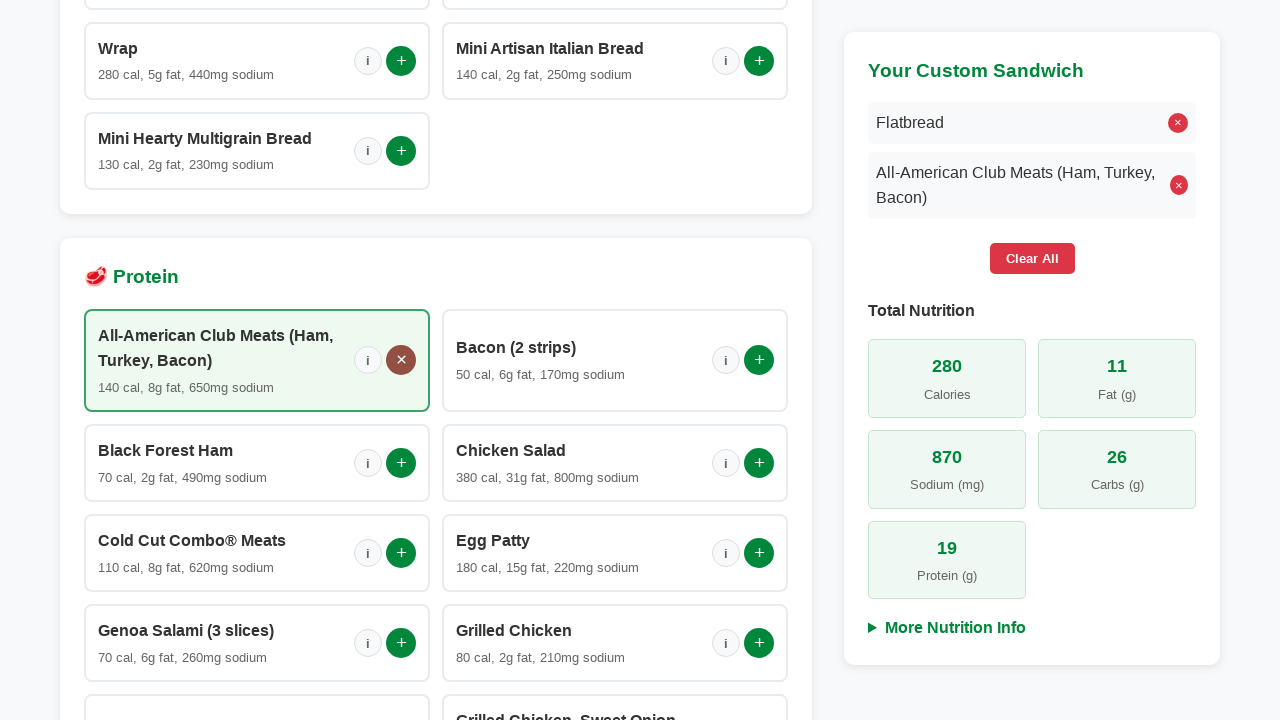

Clicked add button for first cheese option at (401, 361) on #cheeseOptions .add-btn >> nth=0
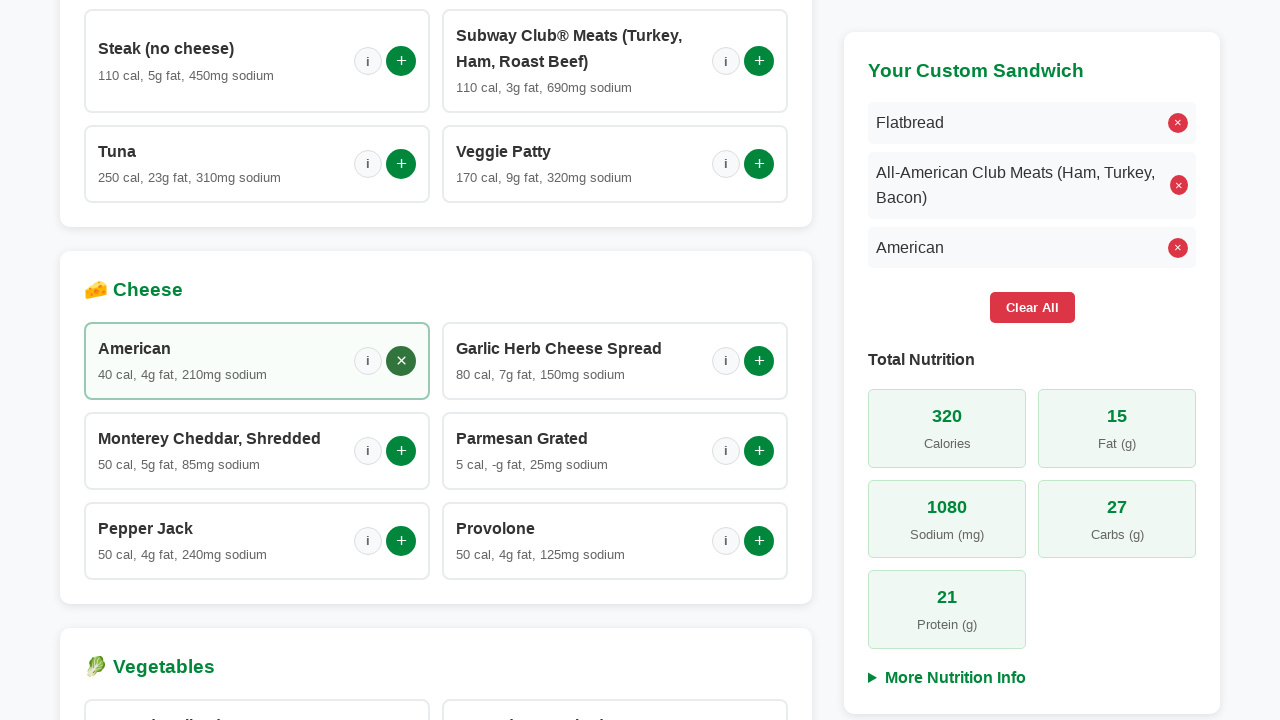

Multiple ingredients were selected and displayed
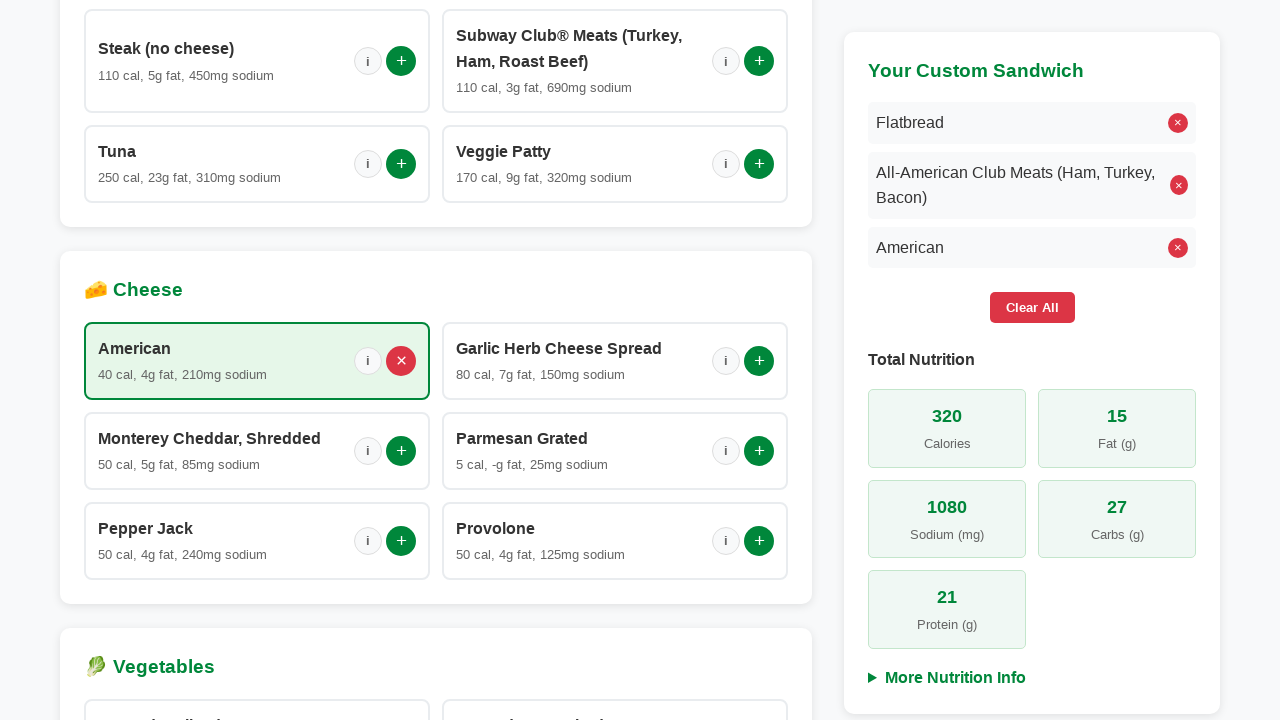

Clicked clear all button at (1032, 308) on #clearAll
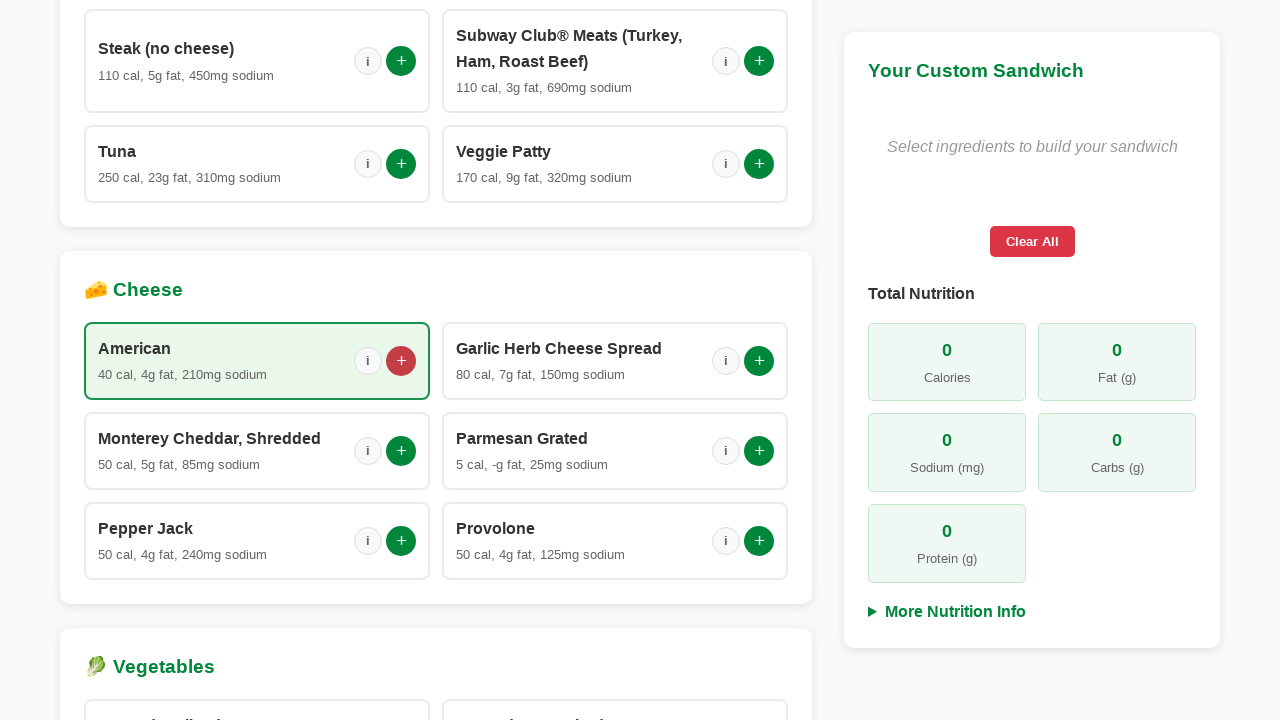

All ingredients cleared successfully and placeholder is now visible
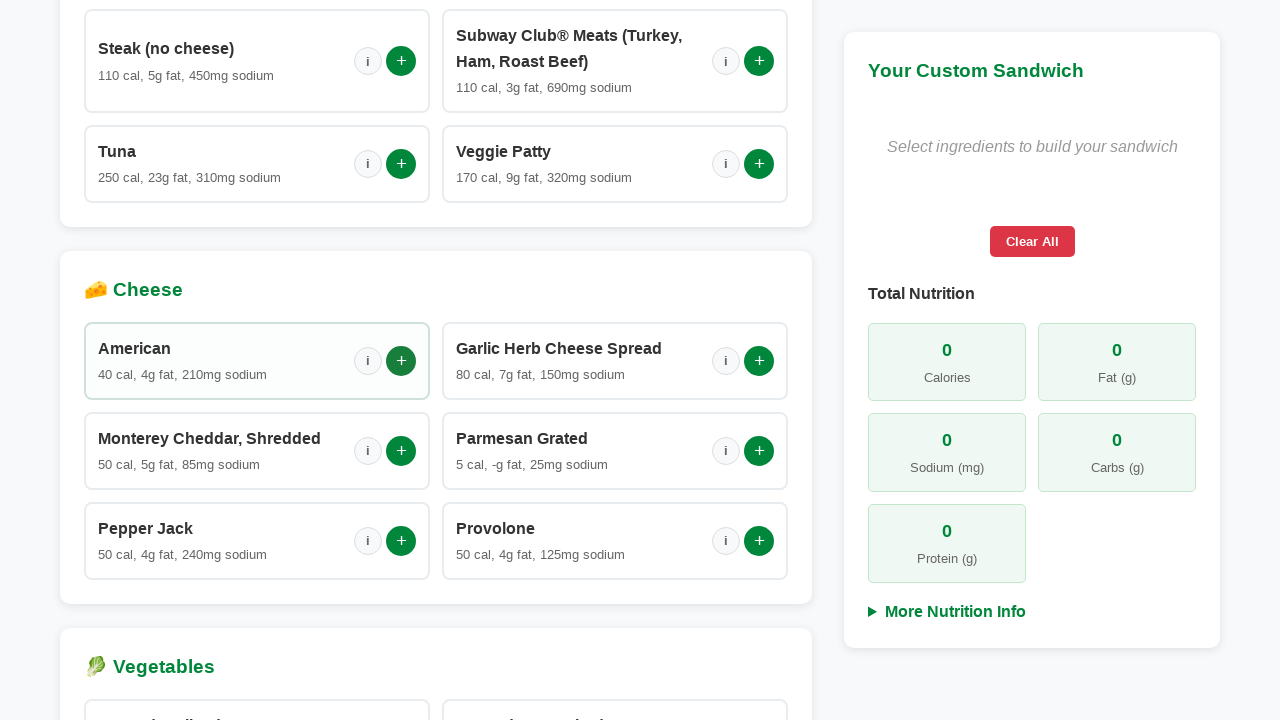

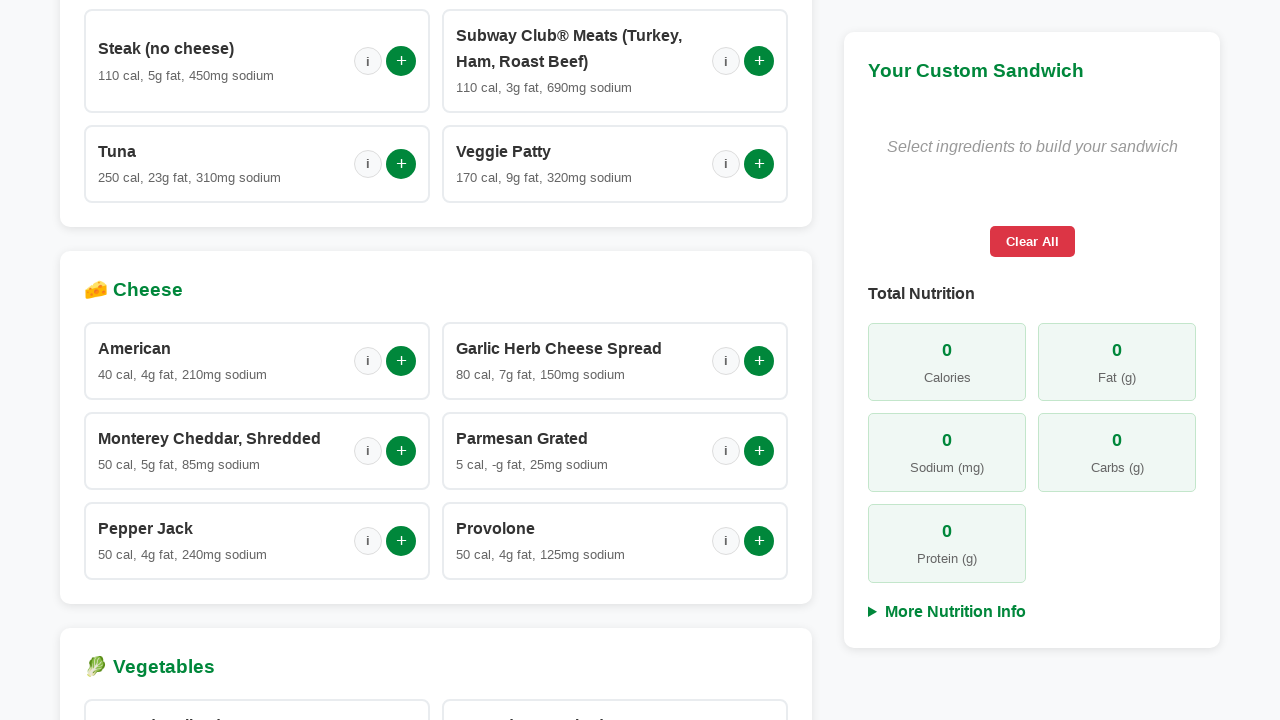